Tests the datepicker functionality by entering a date value into the date input field and pressing Enter to confirm the selection

Starting URL: https://formy-project.herokuapp.com/datepicker

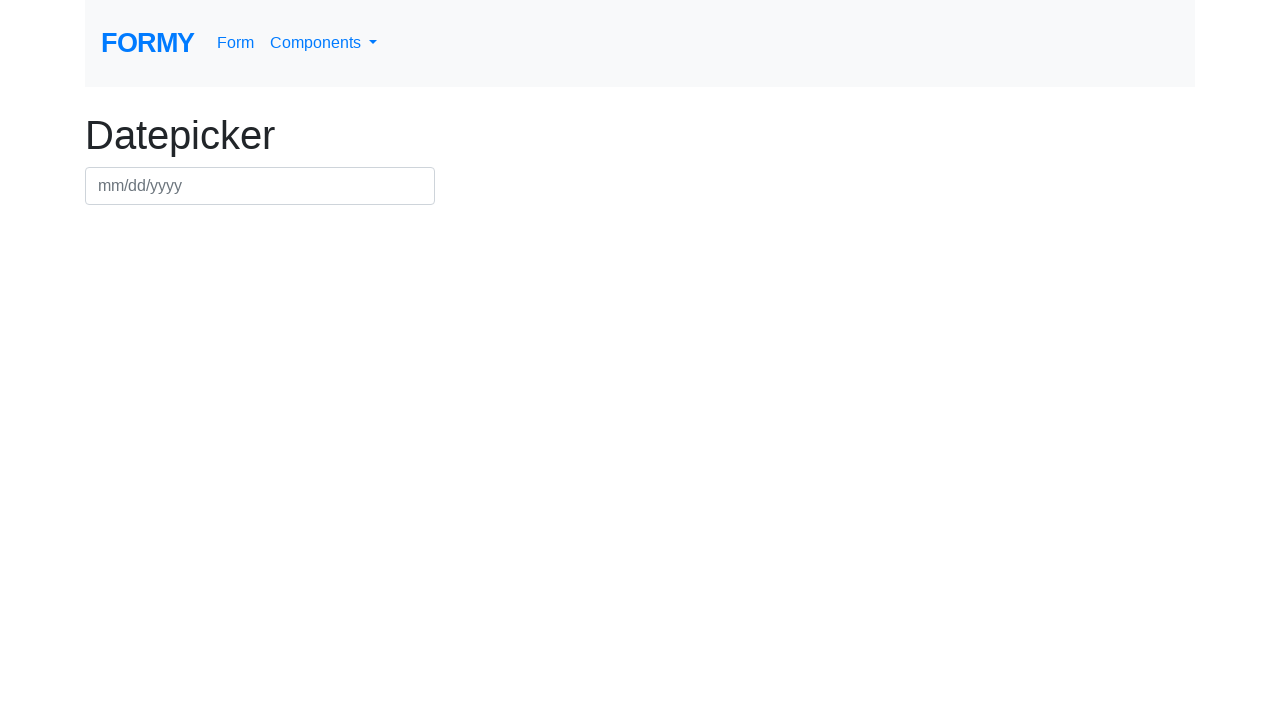

Filled datepicker field with date '03/22/2024' on #datepicker
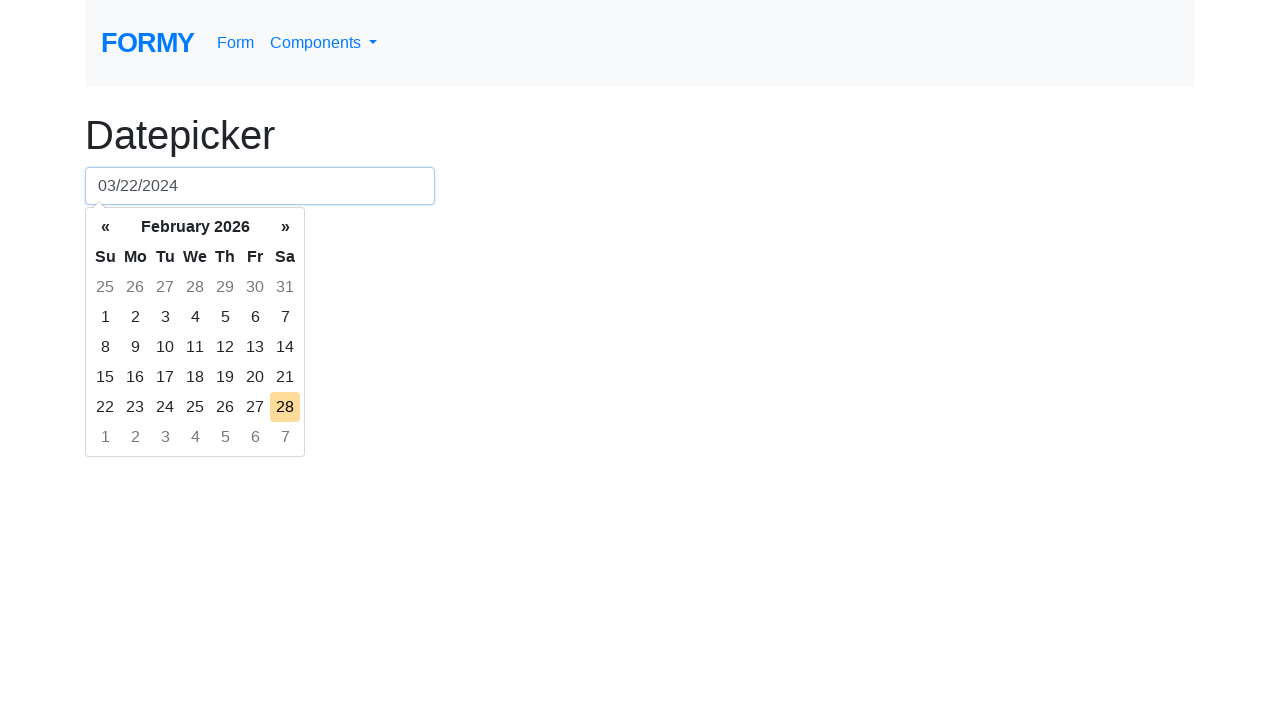

Pressed Enter to confirm date selection on #datepicker
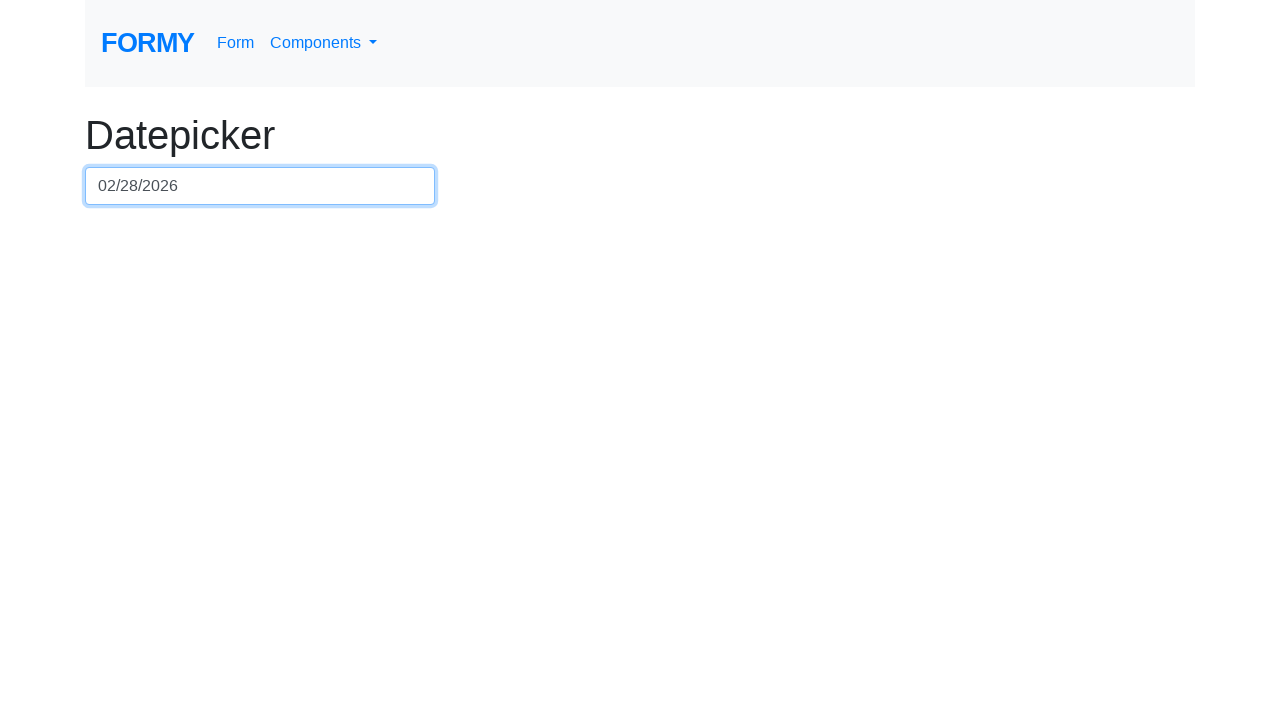

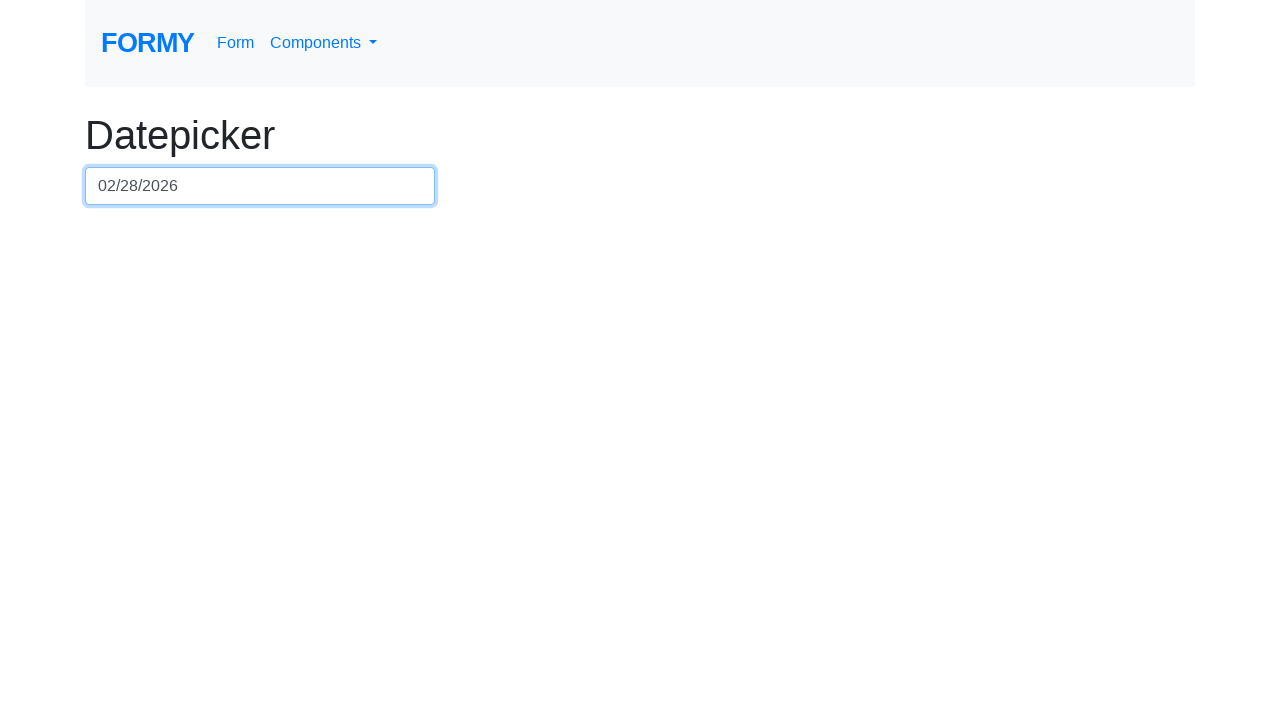